Tests a verification button by clicking it and checking that the success message appears

Starting URL: http://suninjuly.github.io/wait1.html

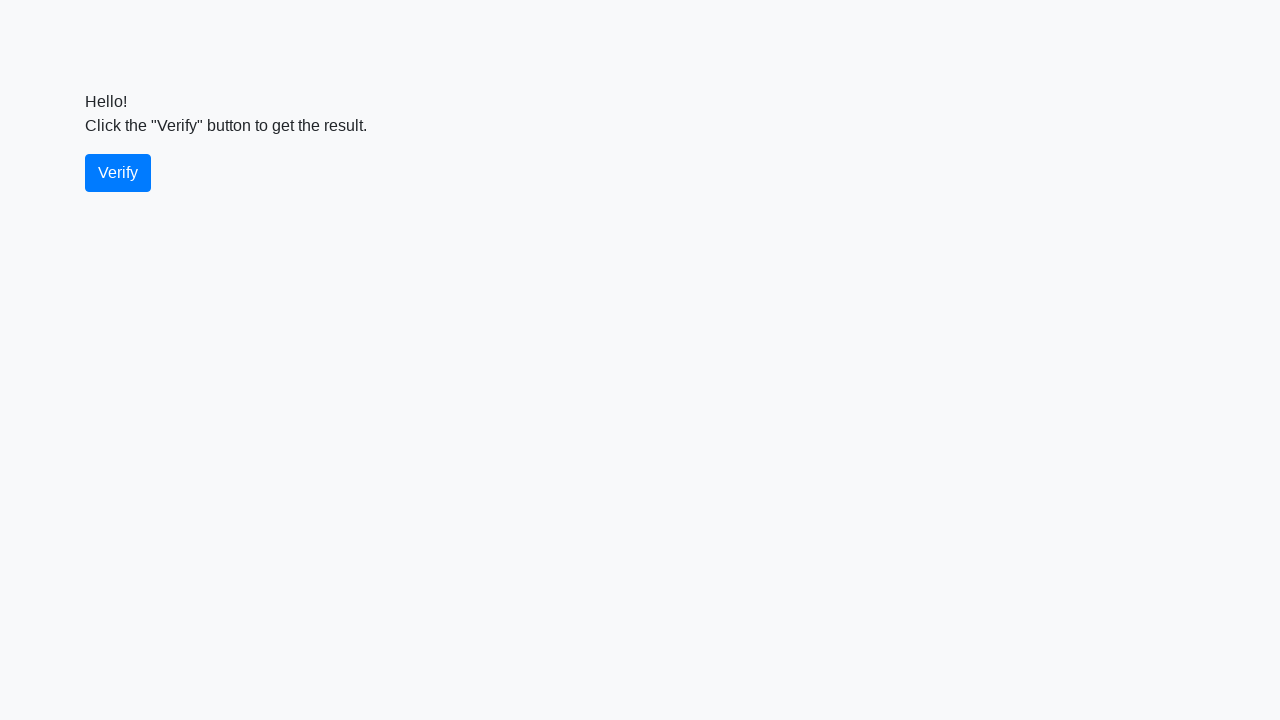

Waited for page to fully load (networkidle state)
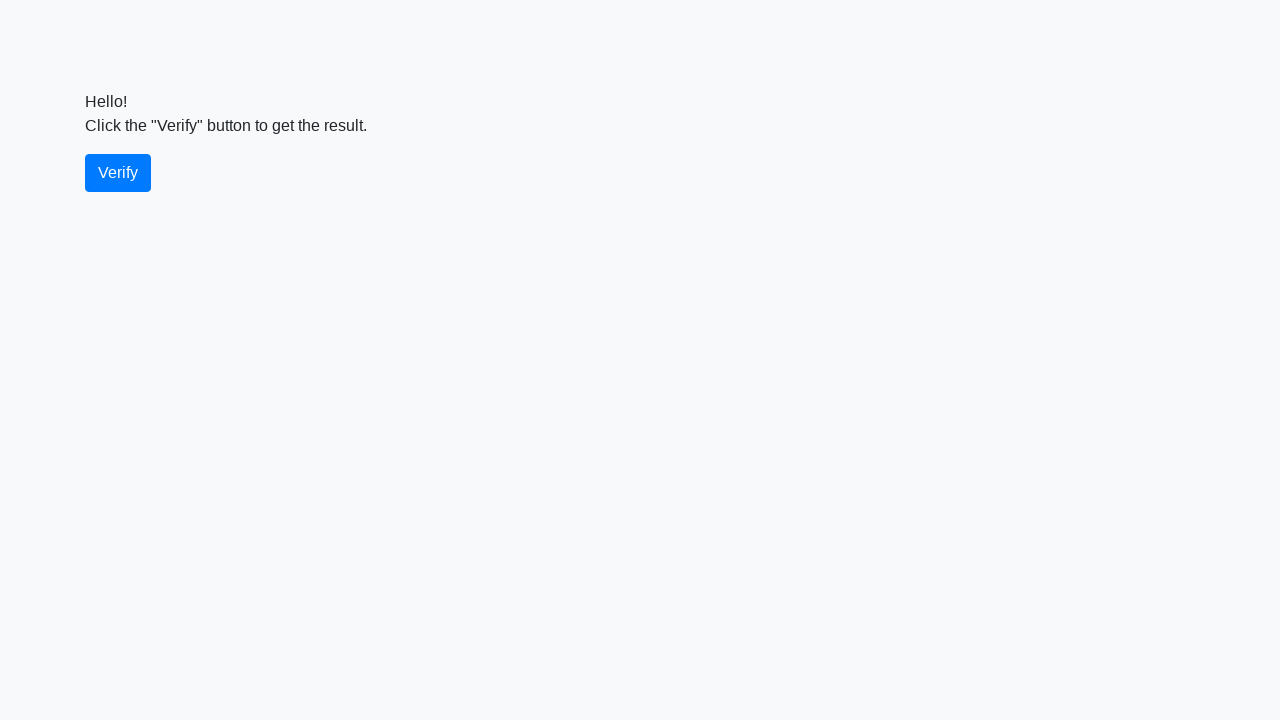

Clicked the verify button at (118, 173) on #verify
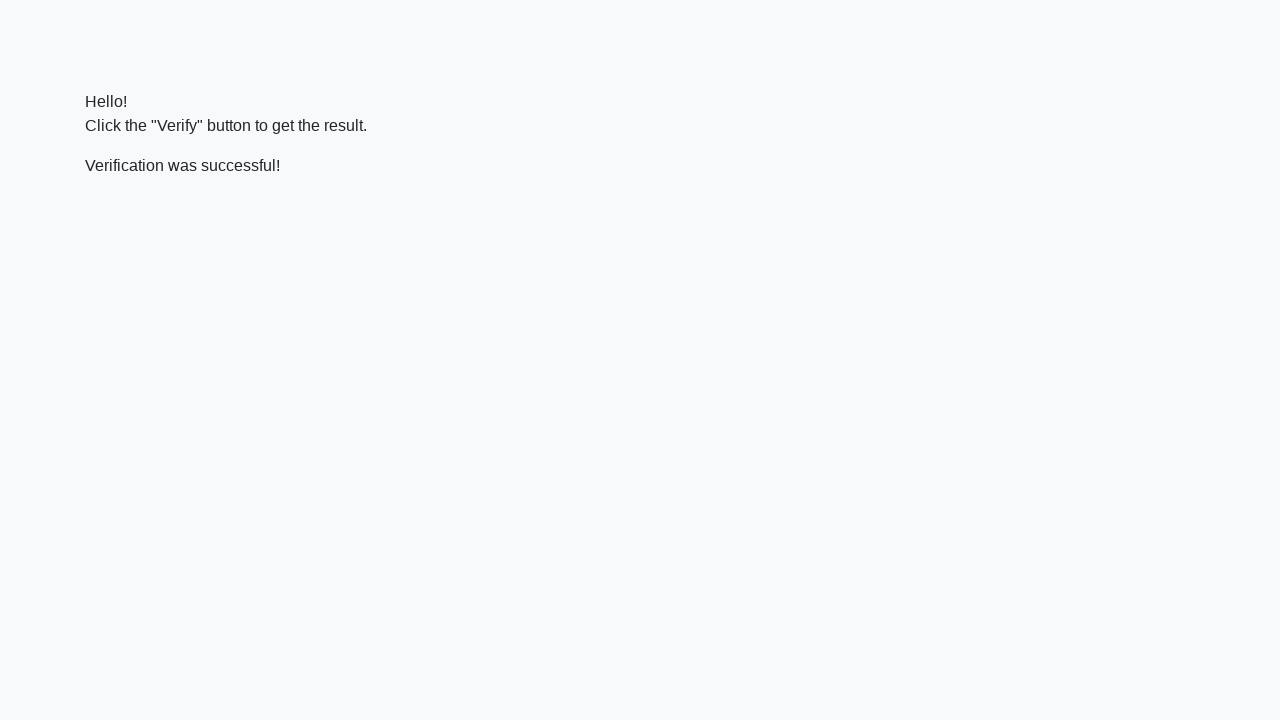

Located success message element
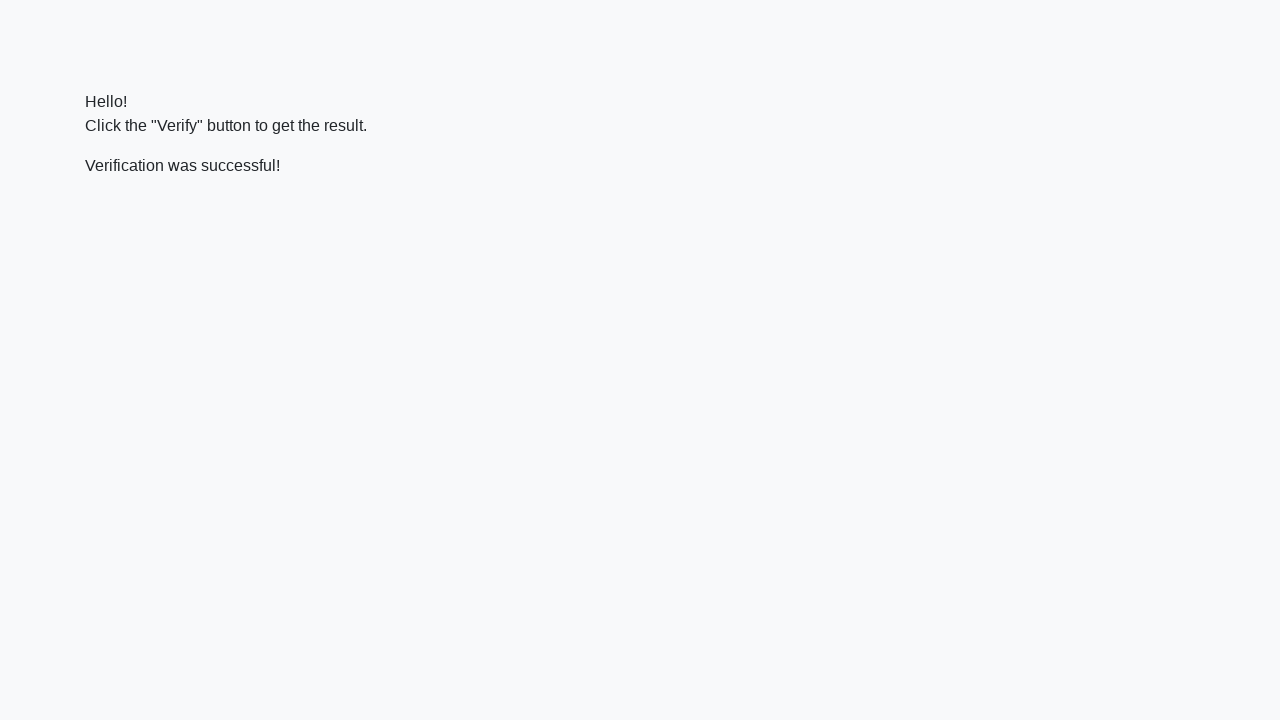

Success message became visible
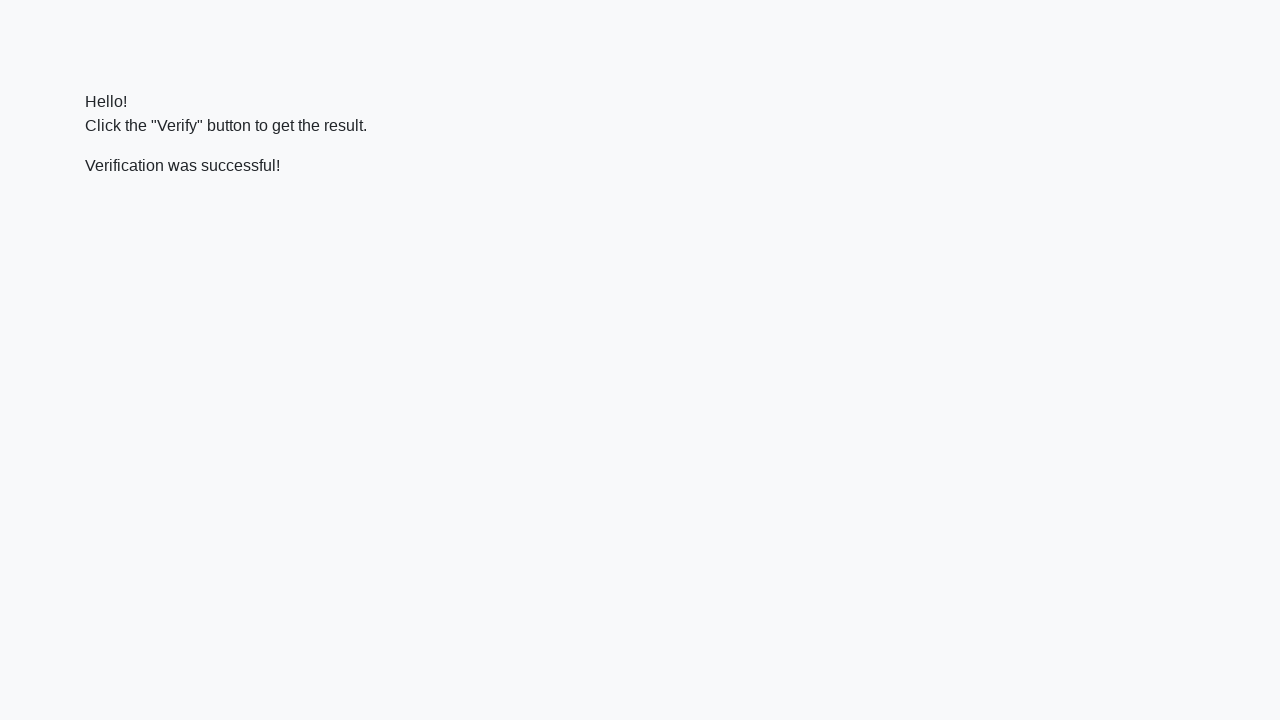

Verified success message text content is 'Verification was successful!'
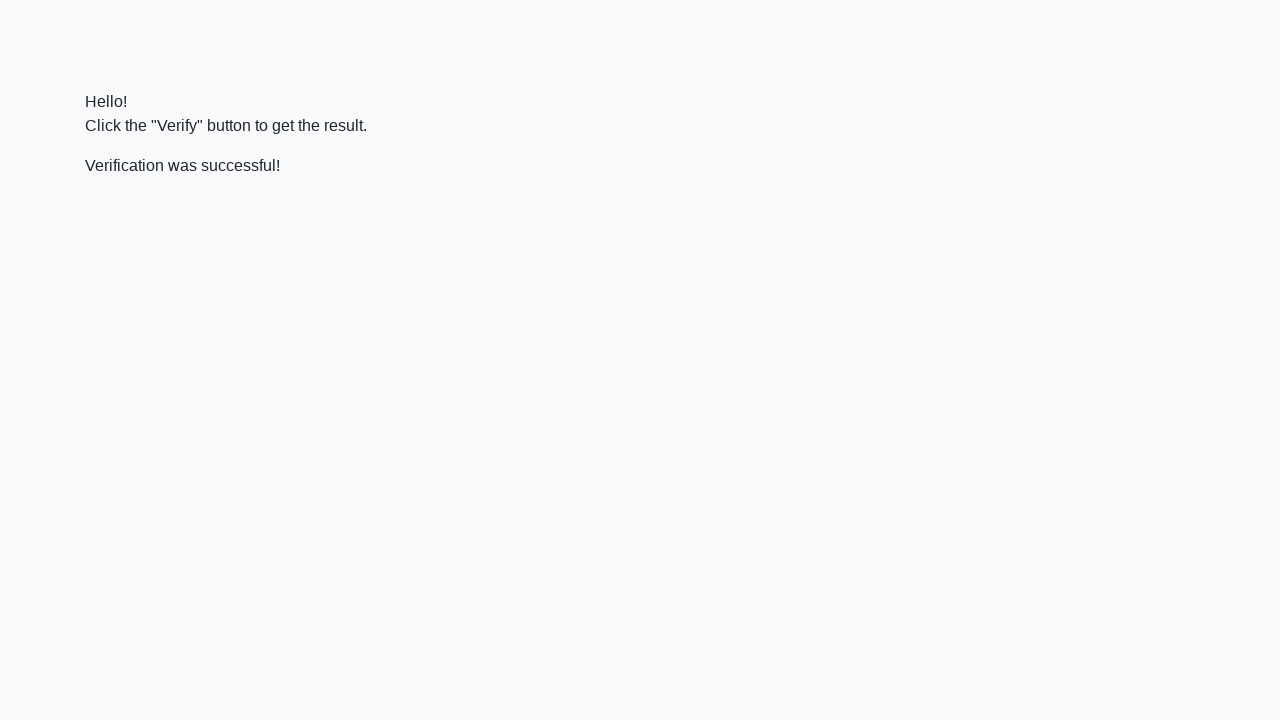

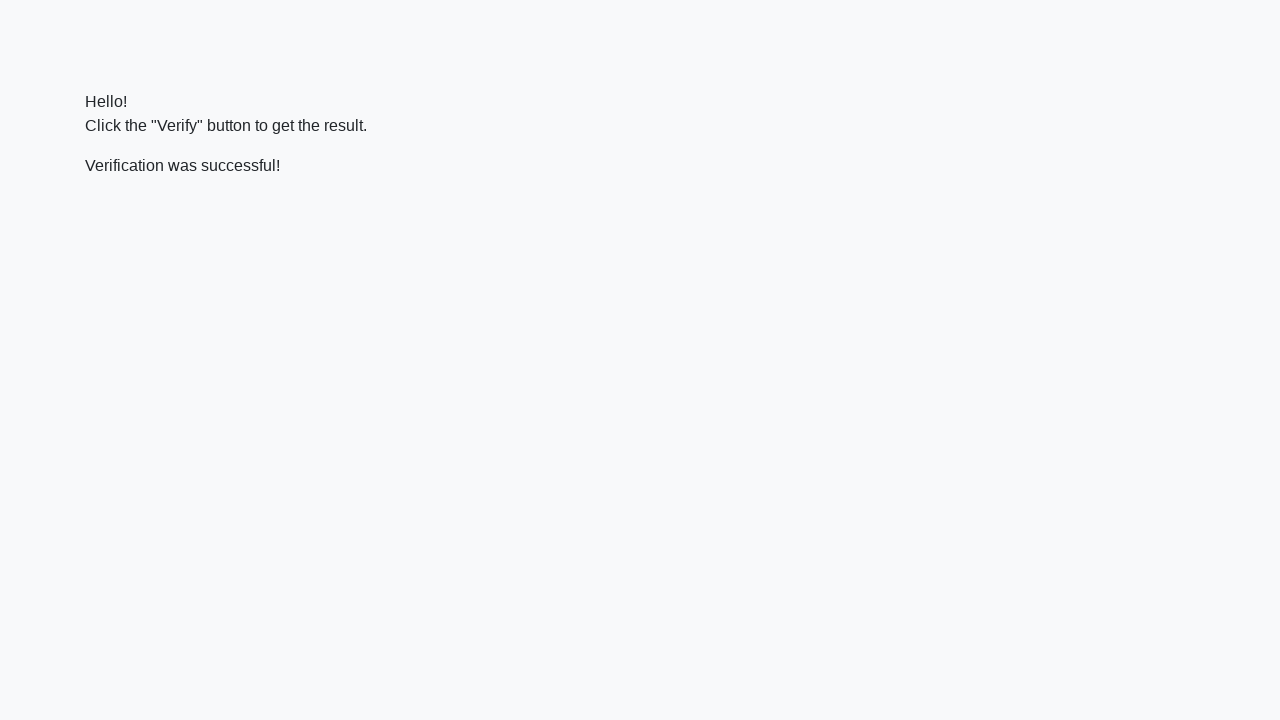